Tests page scrolling functionality by scrolling down the main page and then scrolling within a specific table element

Starting URL: https://rahulshettyacademy.com/AutomationPractice/

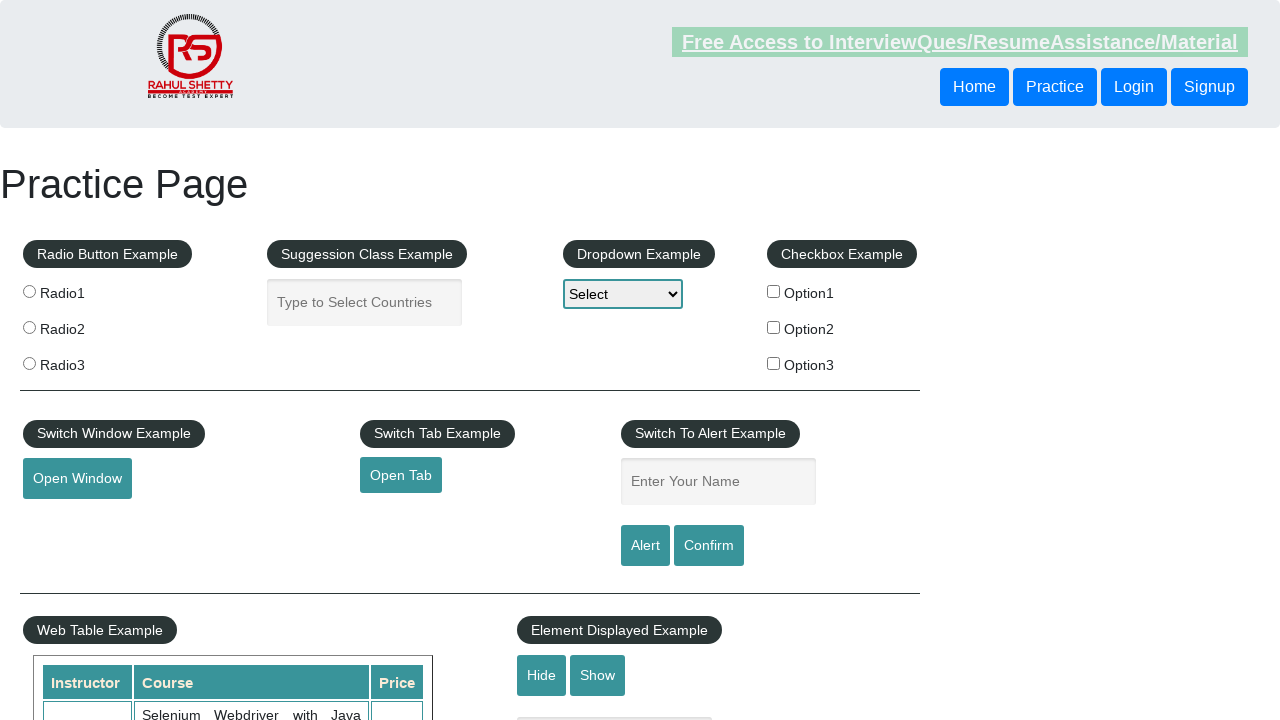

Scrolled down main page by 500 pixels
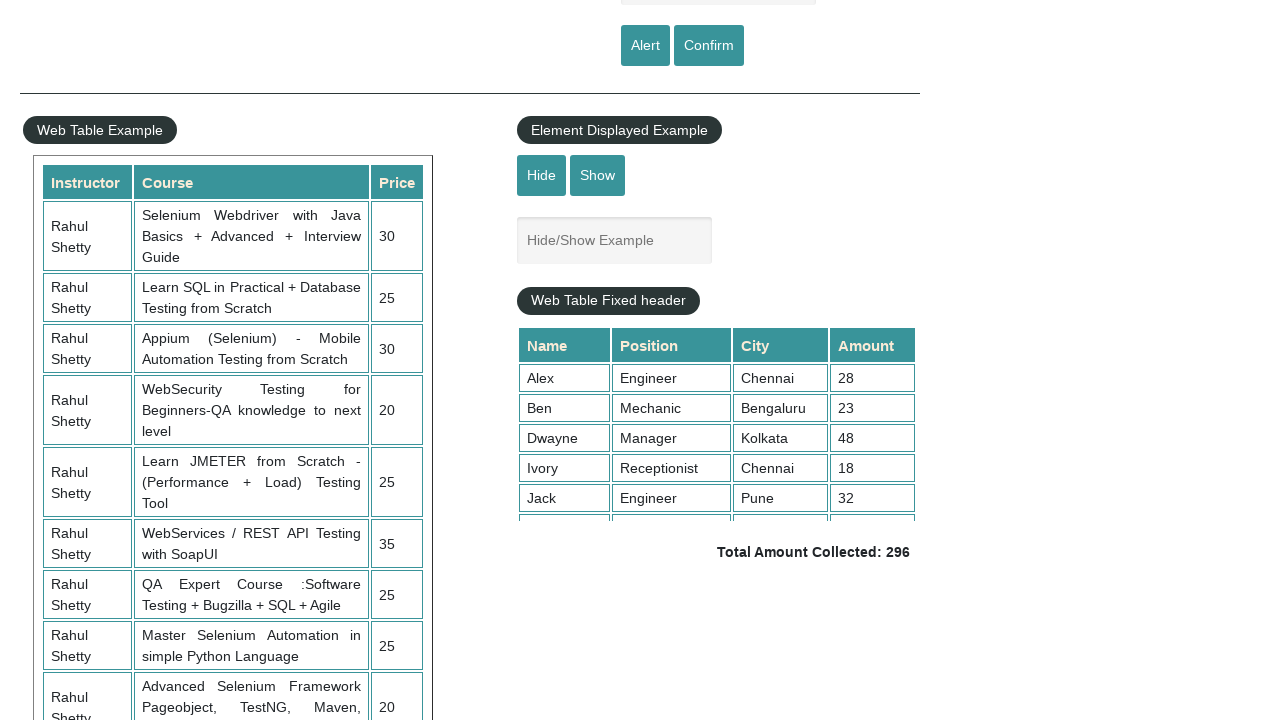

Waited 2000ms for main page scroll to complete
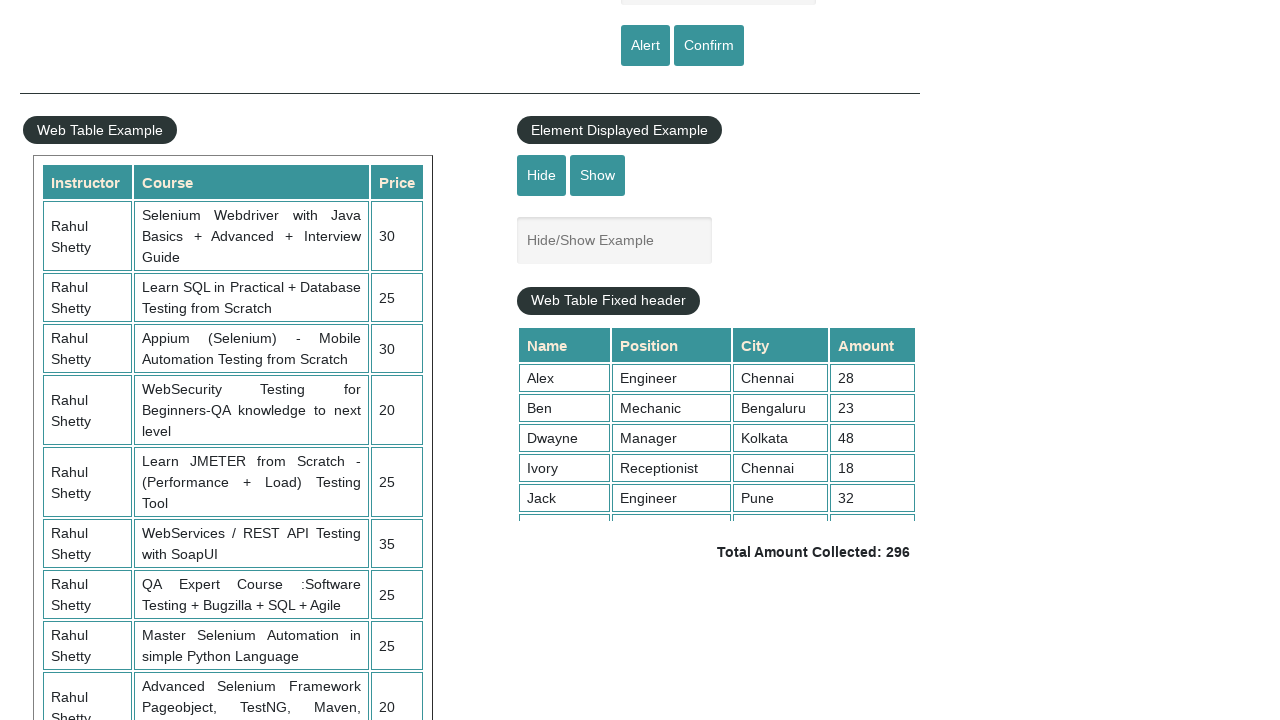

Scrolled table element down by 500 pixels
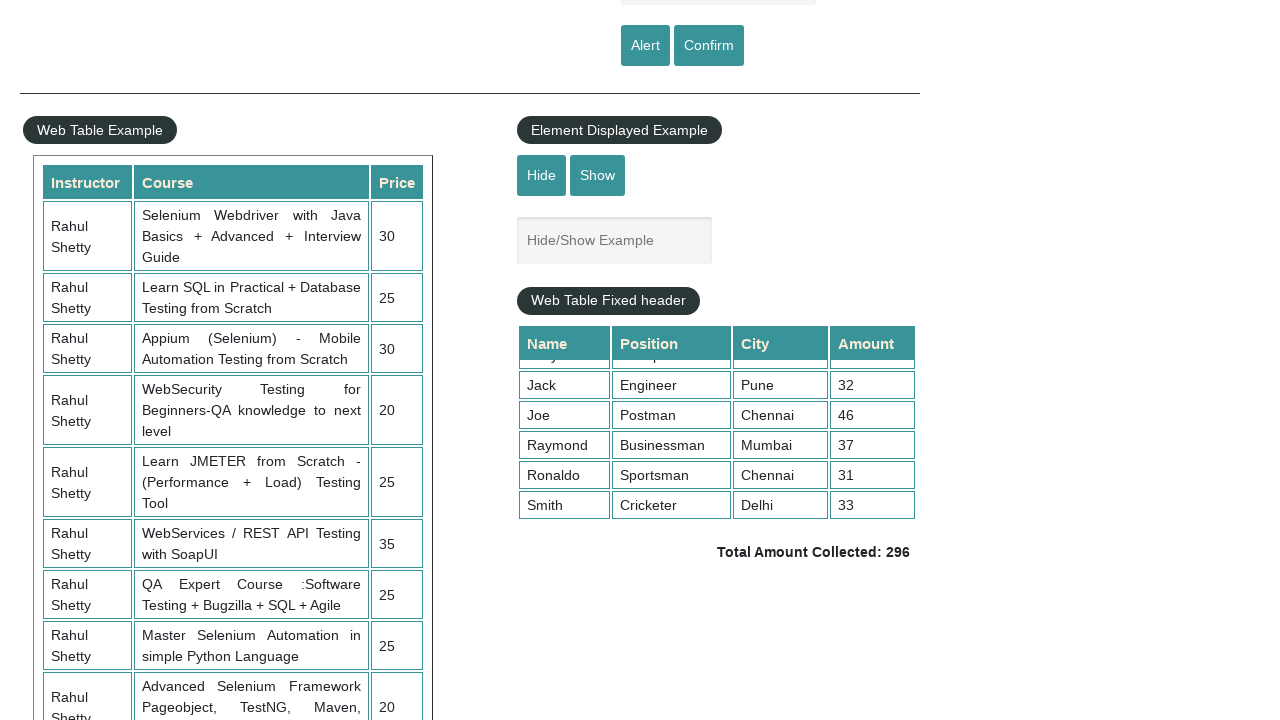

Waited 500ms for table scroll to complete
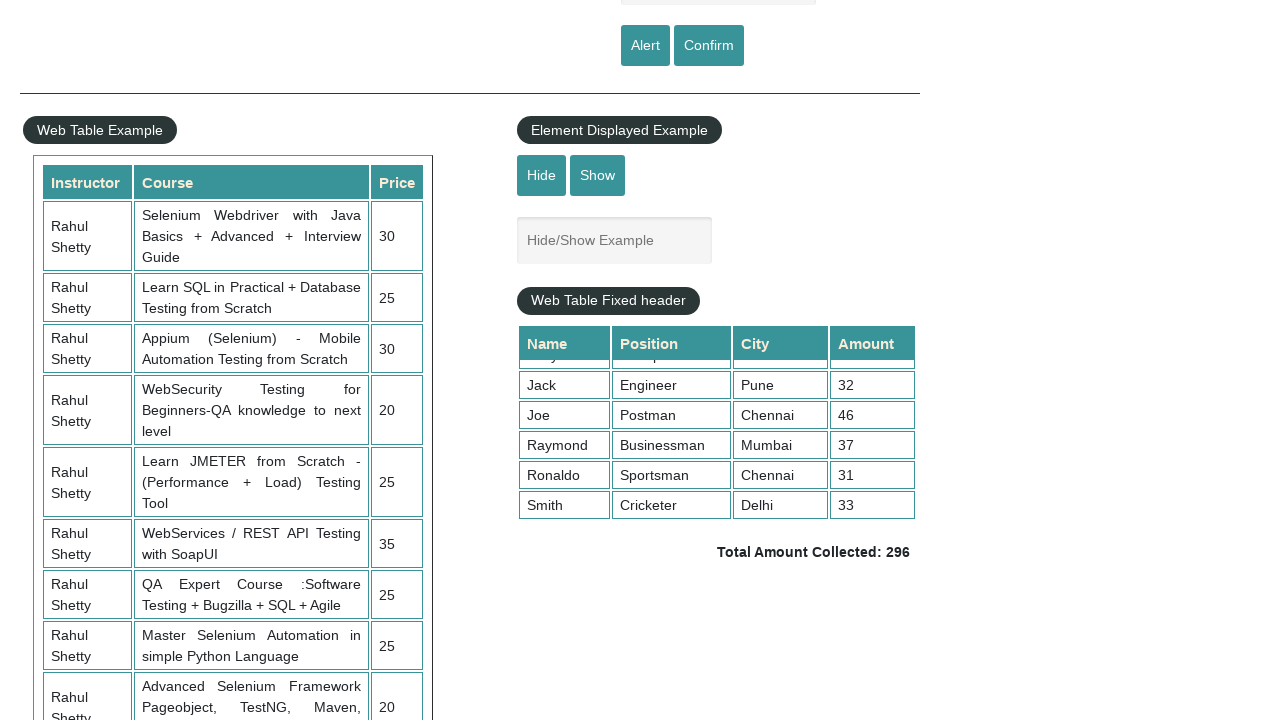

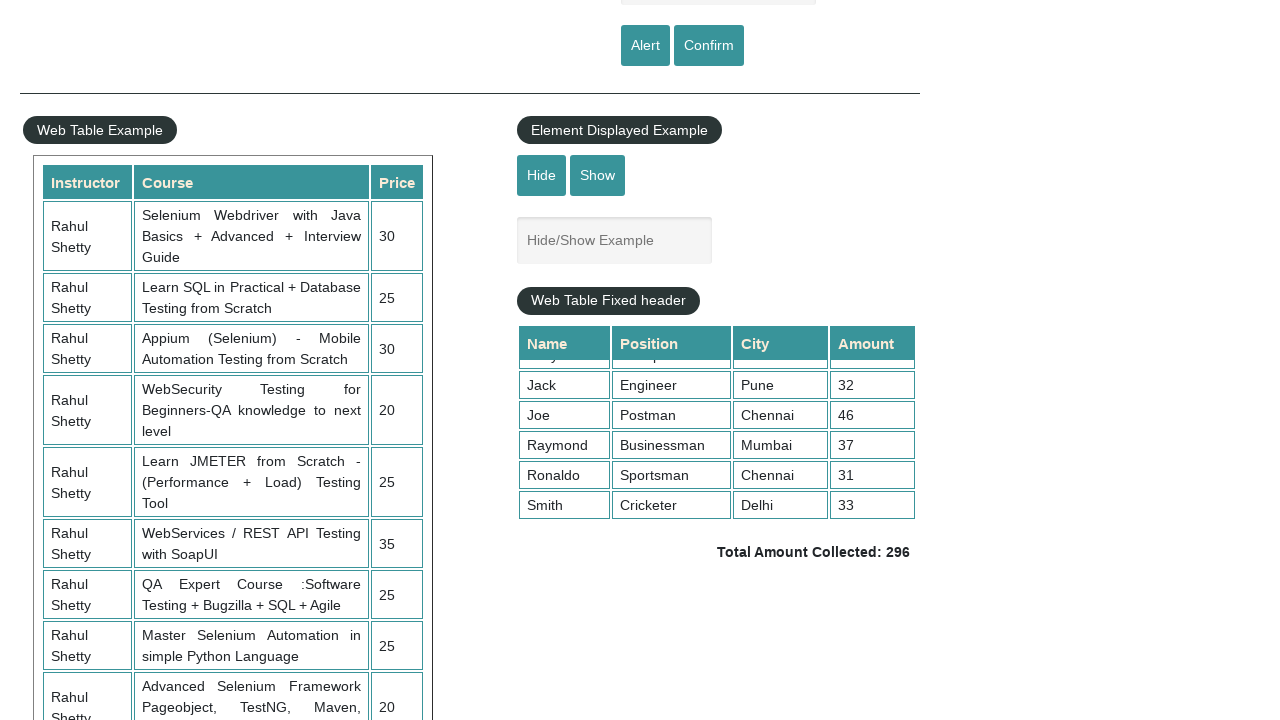